Tests jQuery UI autocomplete widget by switching to the demo iframe, typing a letter in the input field, and selecting a suggestion from the dropdown list.

Starting URL: https://jqueryui.com/autocomplete/

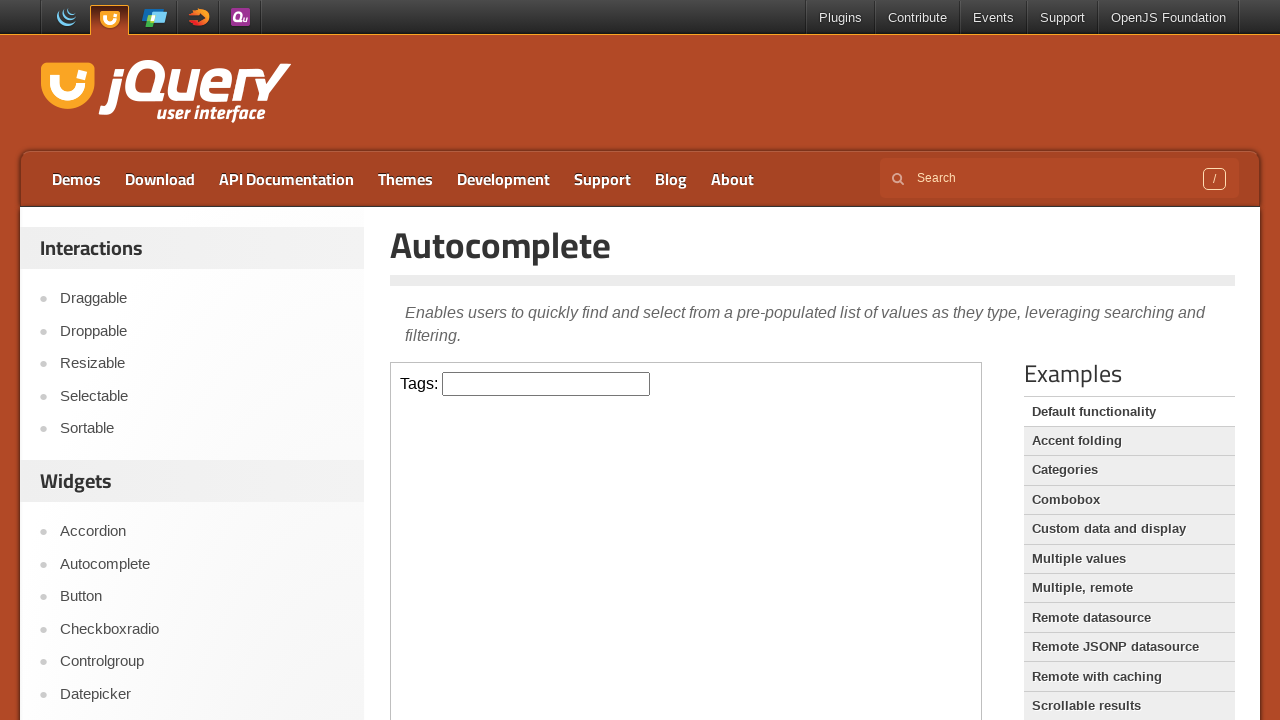

Located the demo iframe
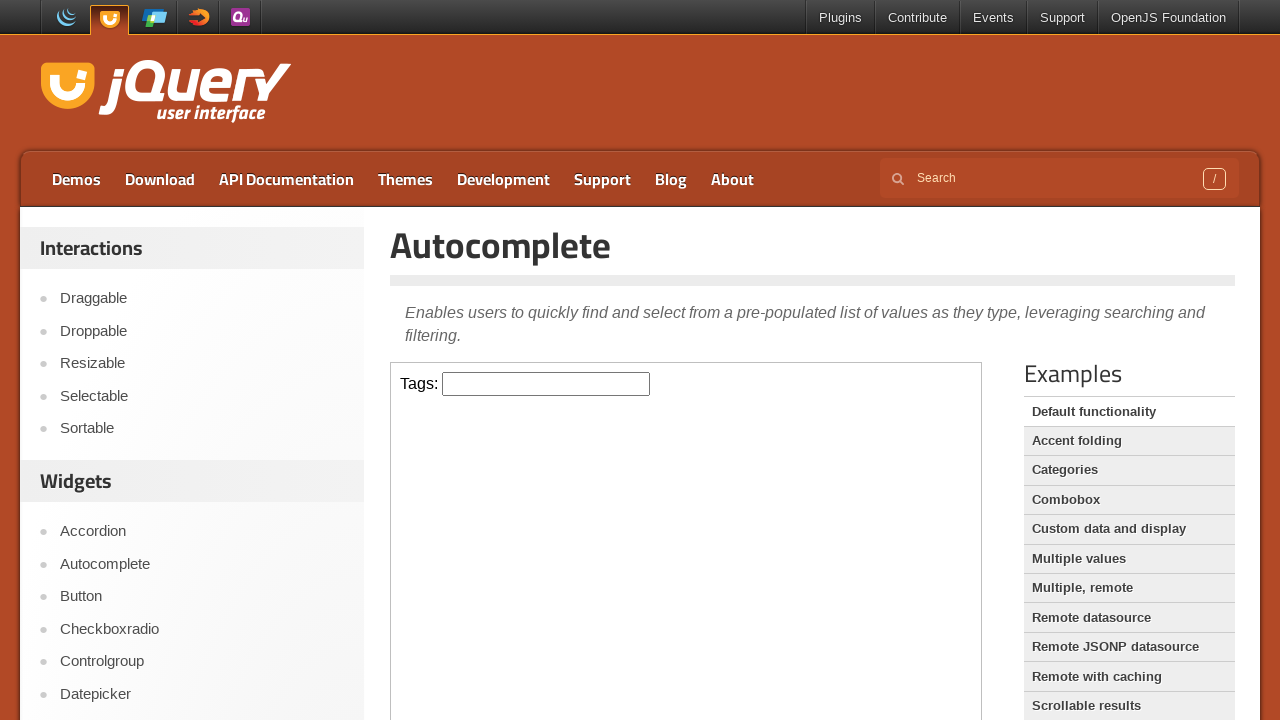

Typed 's' in the autocomplete input field on iframe.demo-frame >> internal:control=enter-frame >> #tags
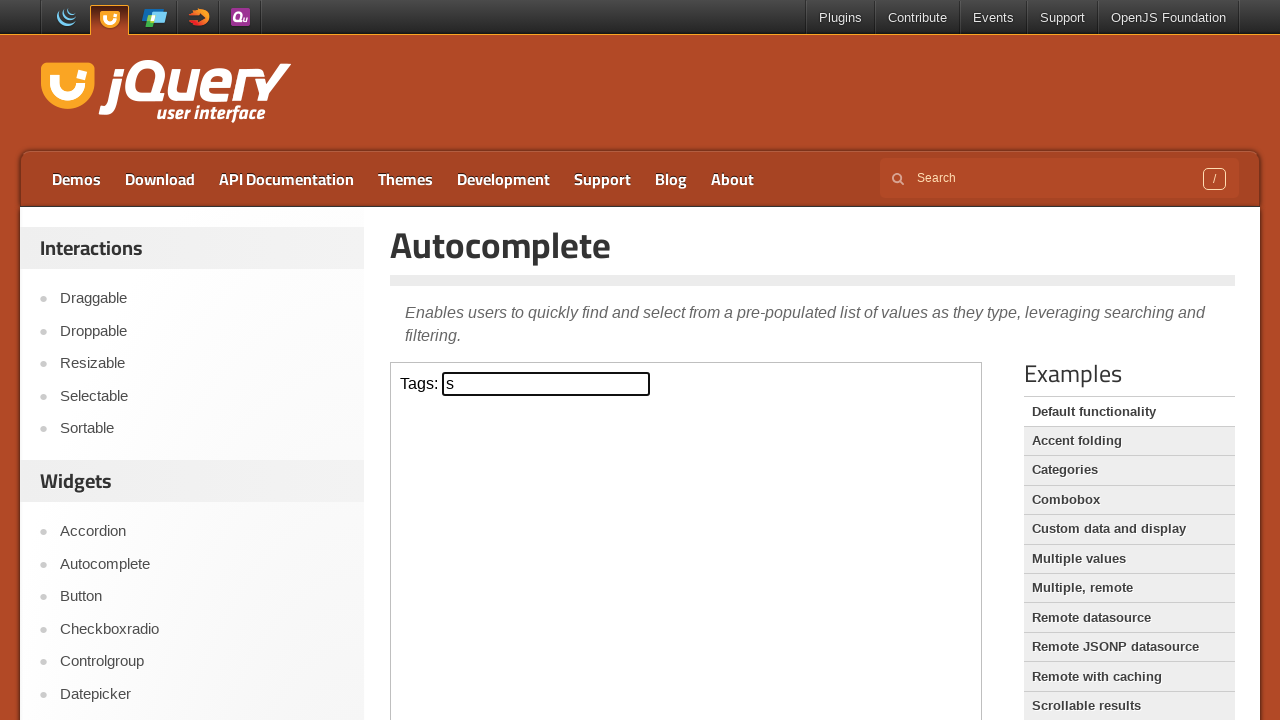

Autocomplete suggestions dropdown appeared
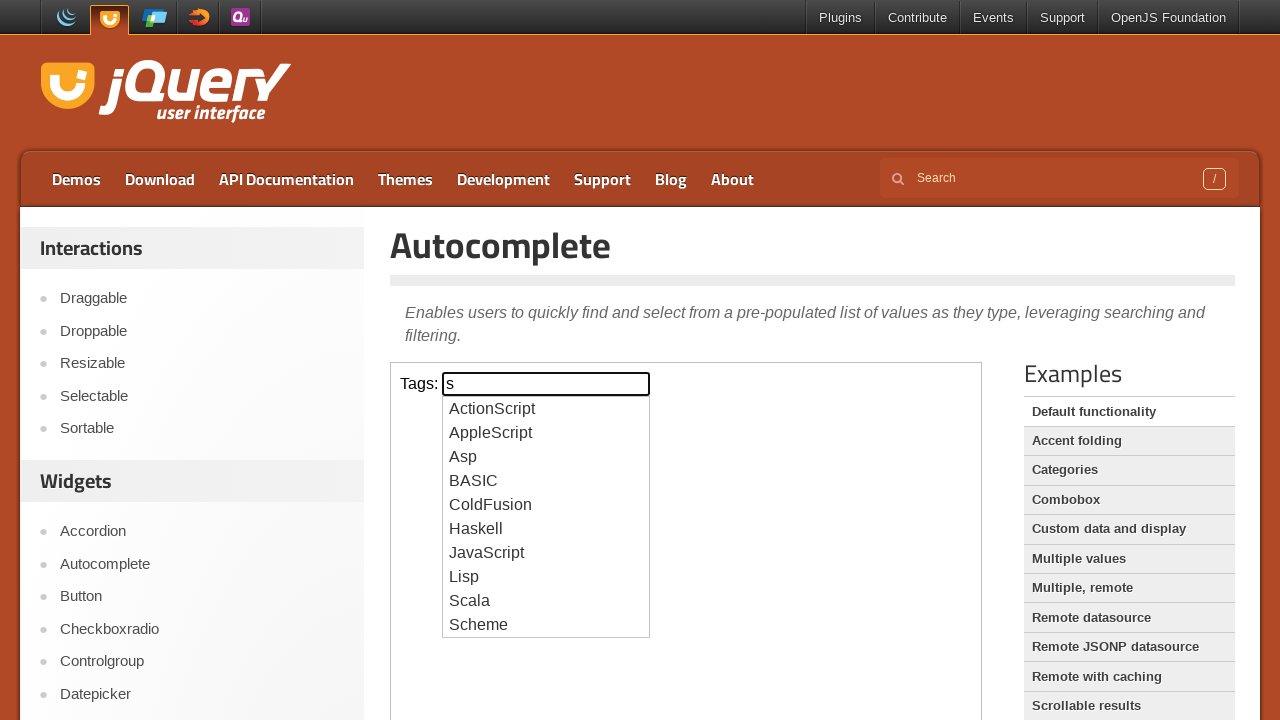

Located all suggestion items in the dropdown
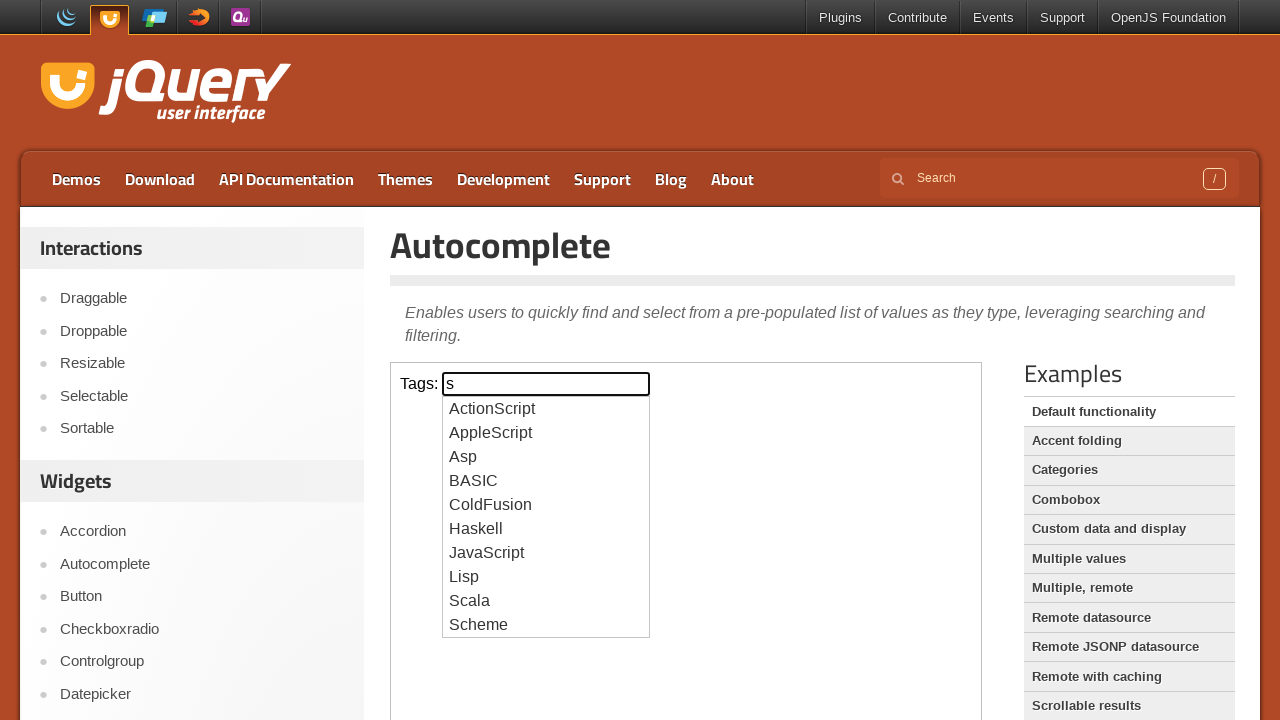

Clicked on 'Scala' suggestion from the dropdown at (546, 601) on iframe.demo-frame >> internal:control=enter-frame >> #ui-id-1 li div >> nth=8
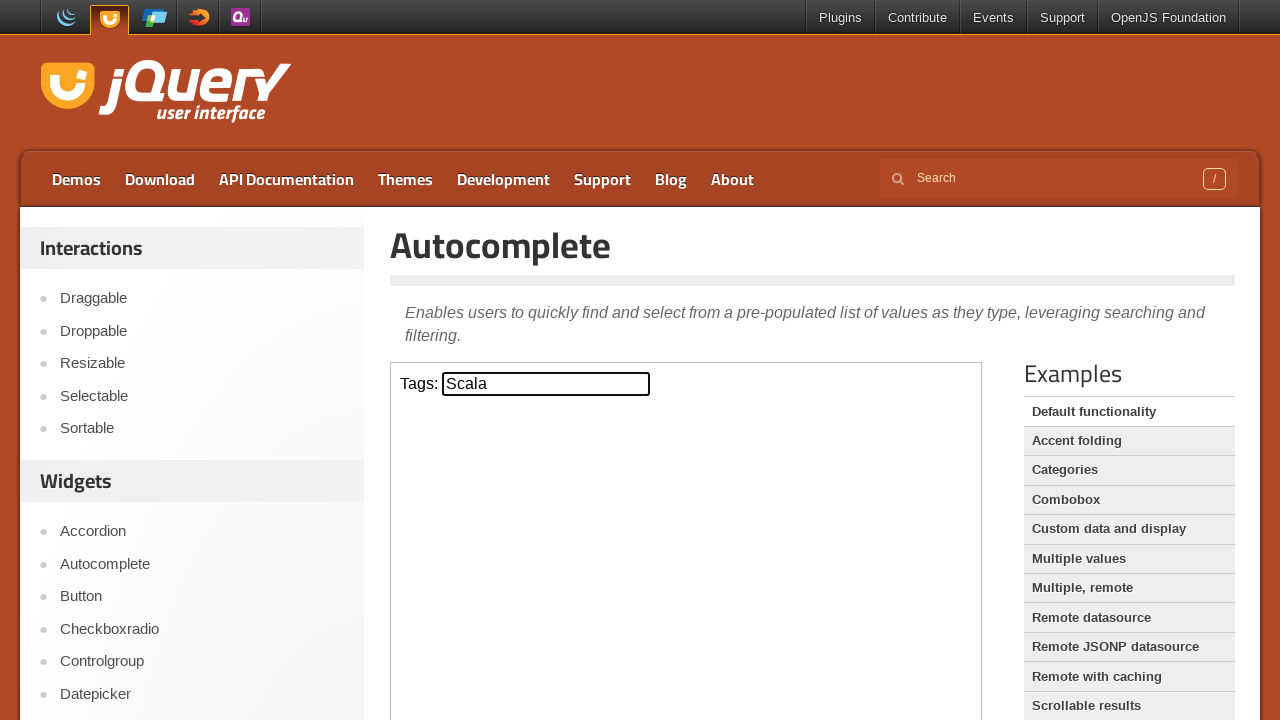

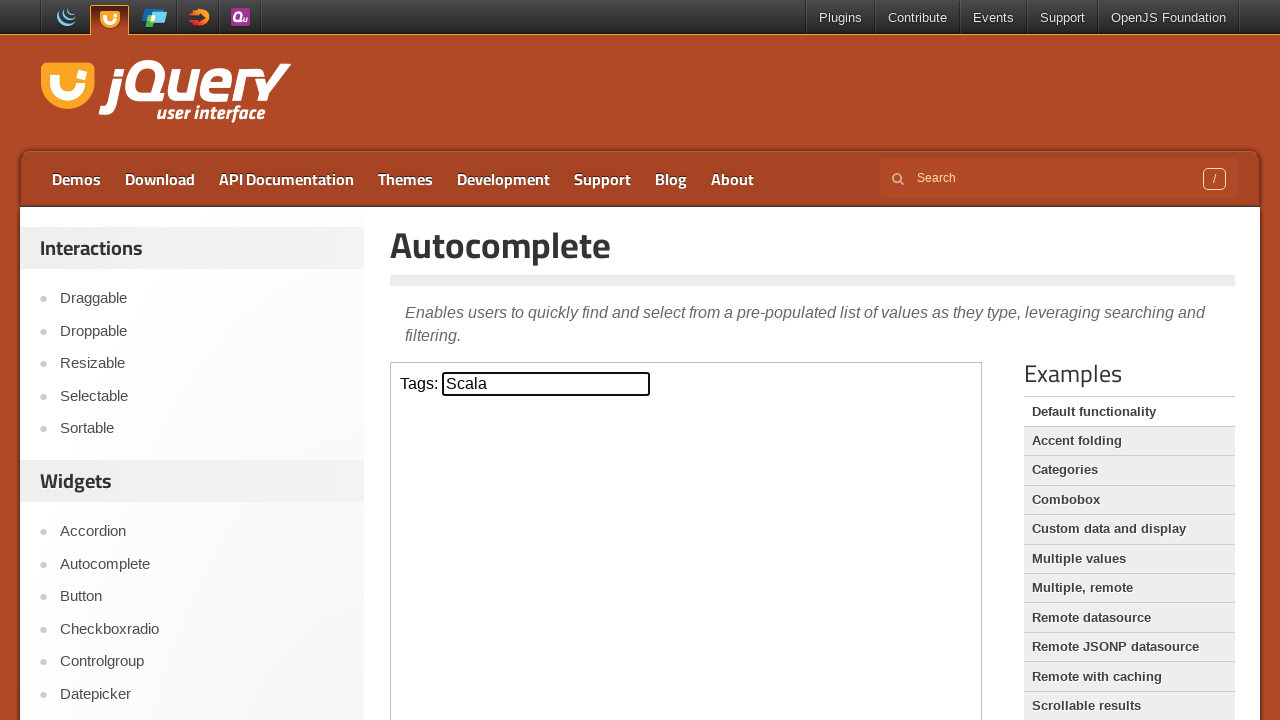